Tests hover functionality by hovering over an avatar image and verifying that a caption with additional user information becomes visible.

Starting URL: http://the-internet.herokuapp.com/hovers

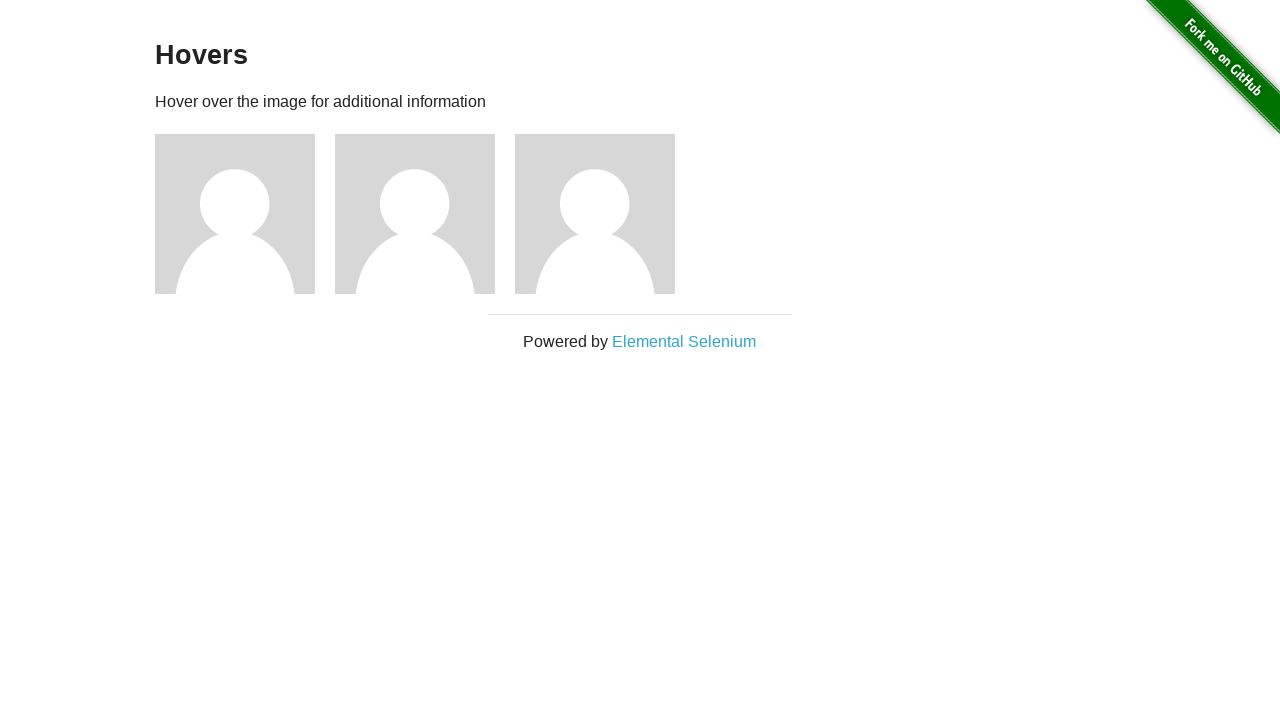

Located the first avatar element
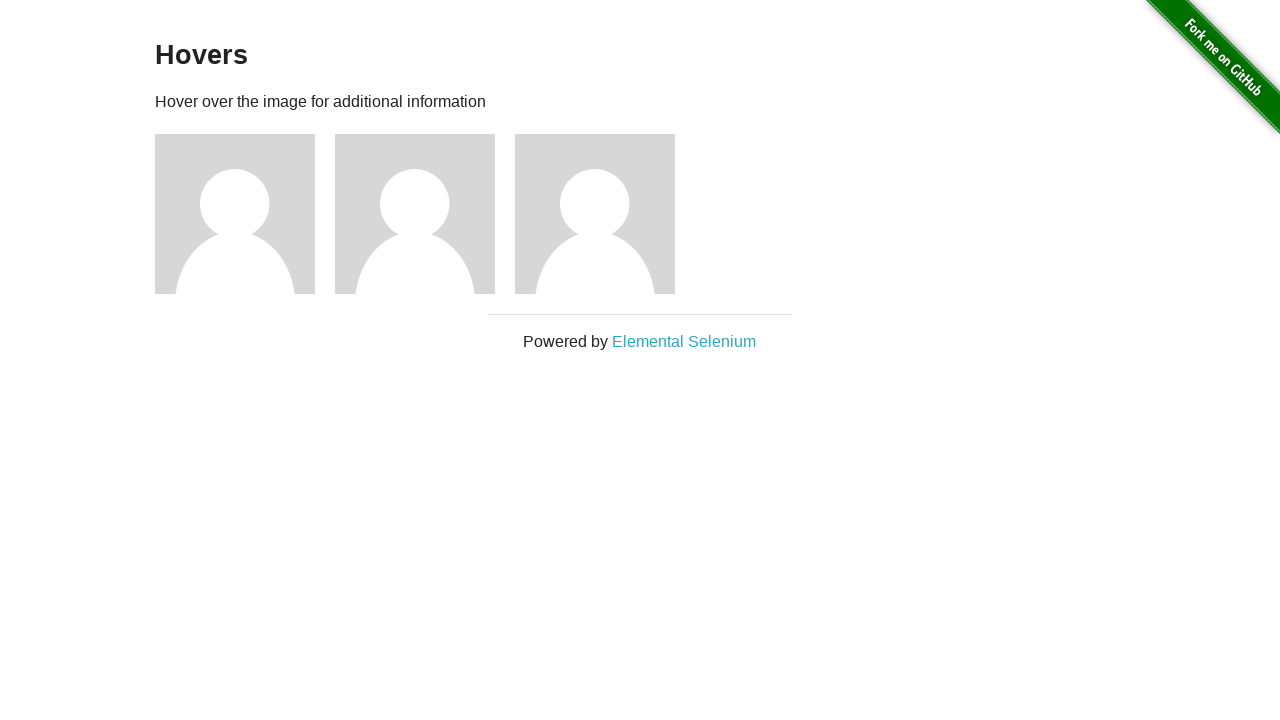

Hovered over the avatar image at (245, 214) on .figure >> nth=0
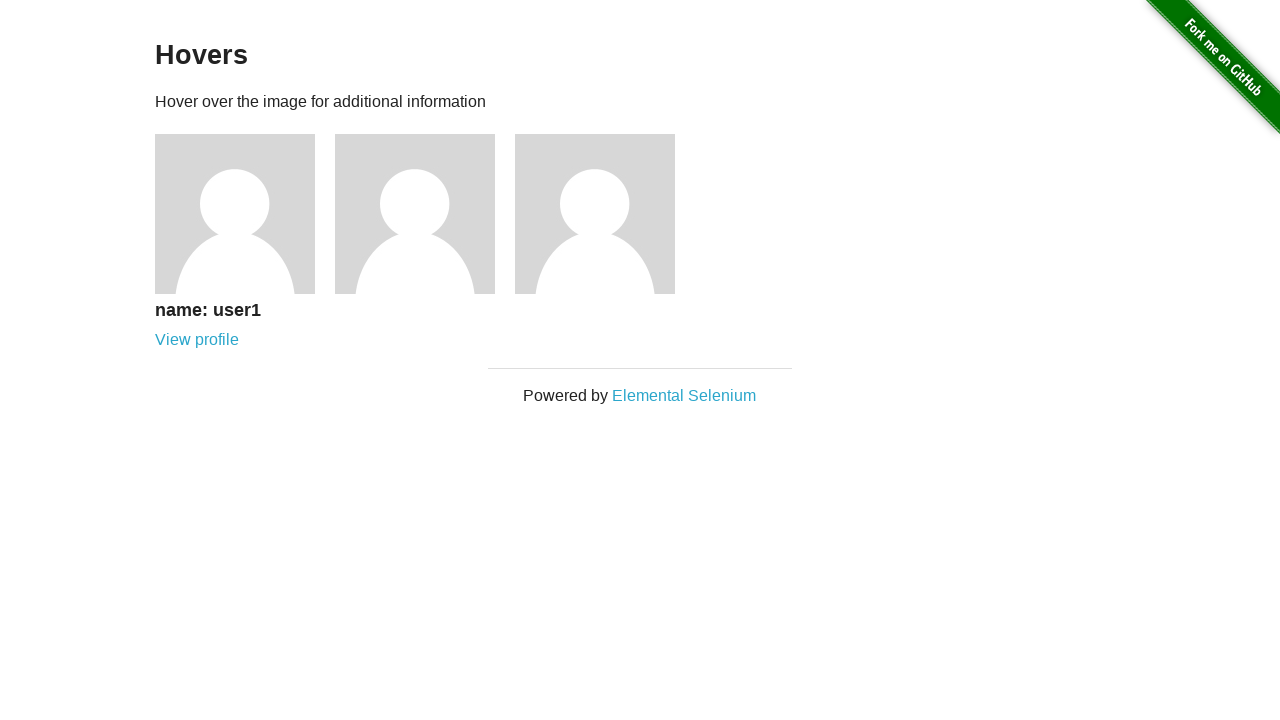

Located the caption element
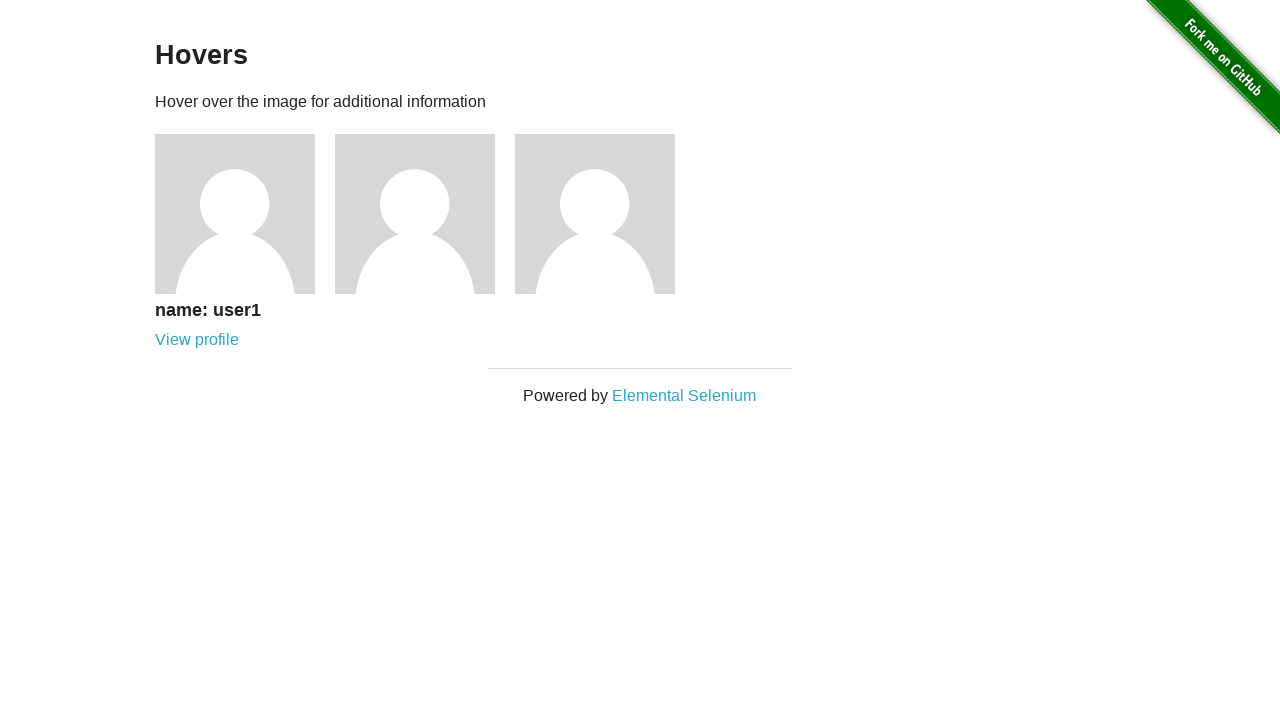

Caption became visible on hover
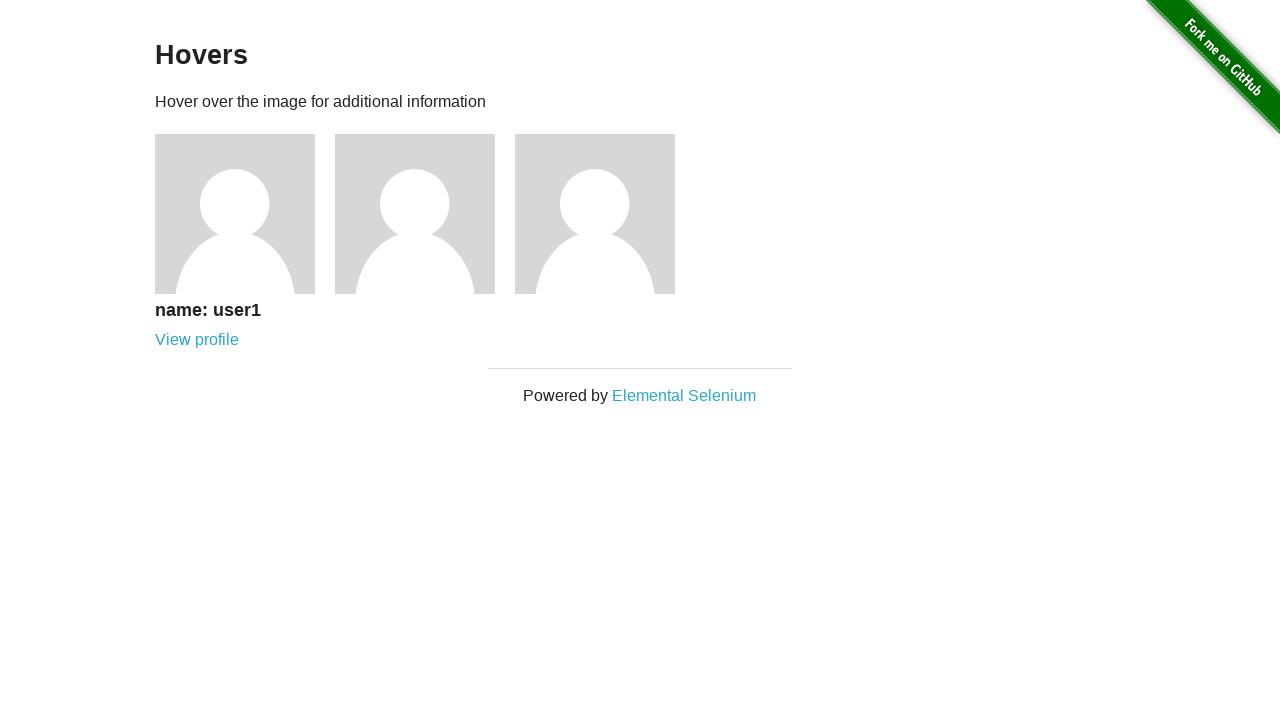

Verified that caption is visible
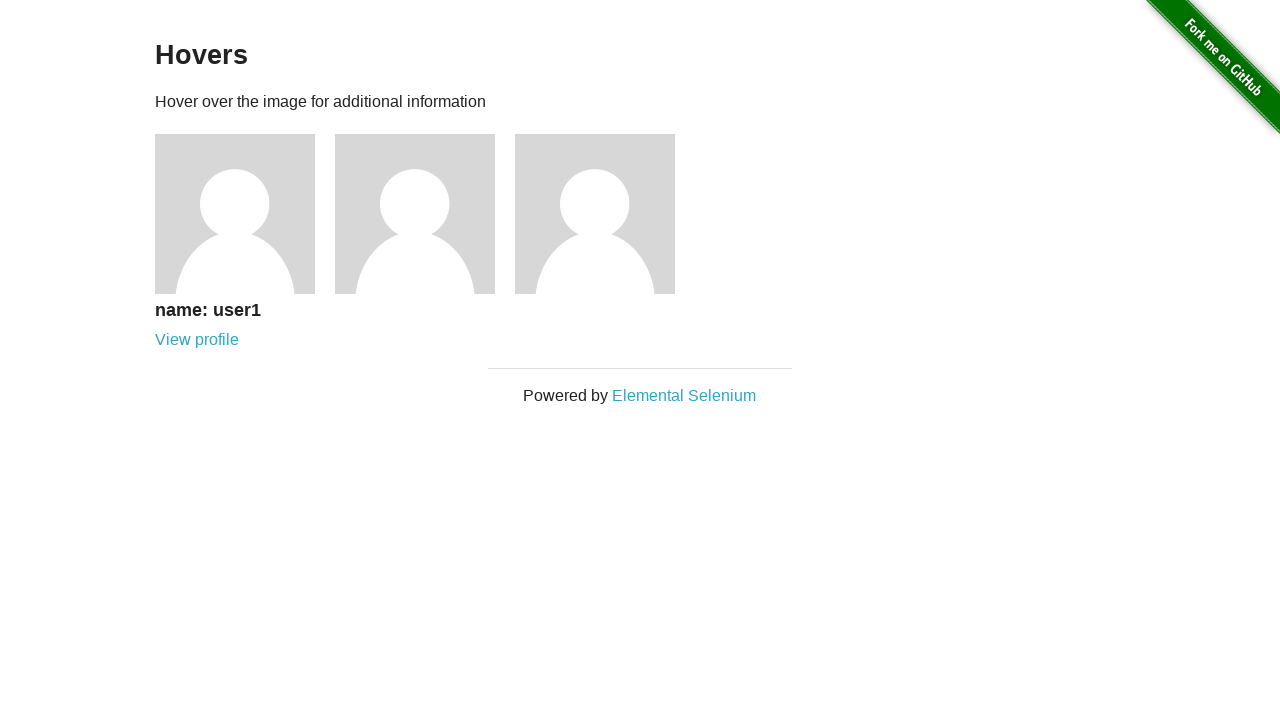

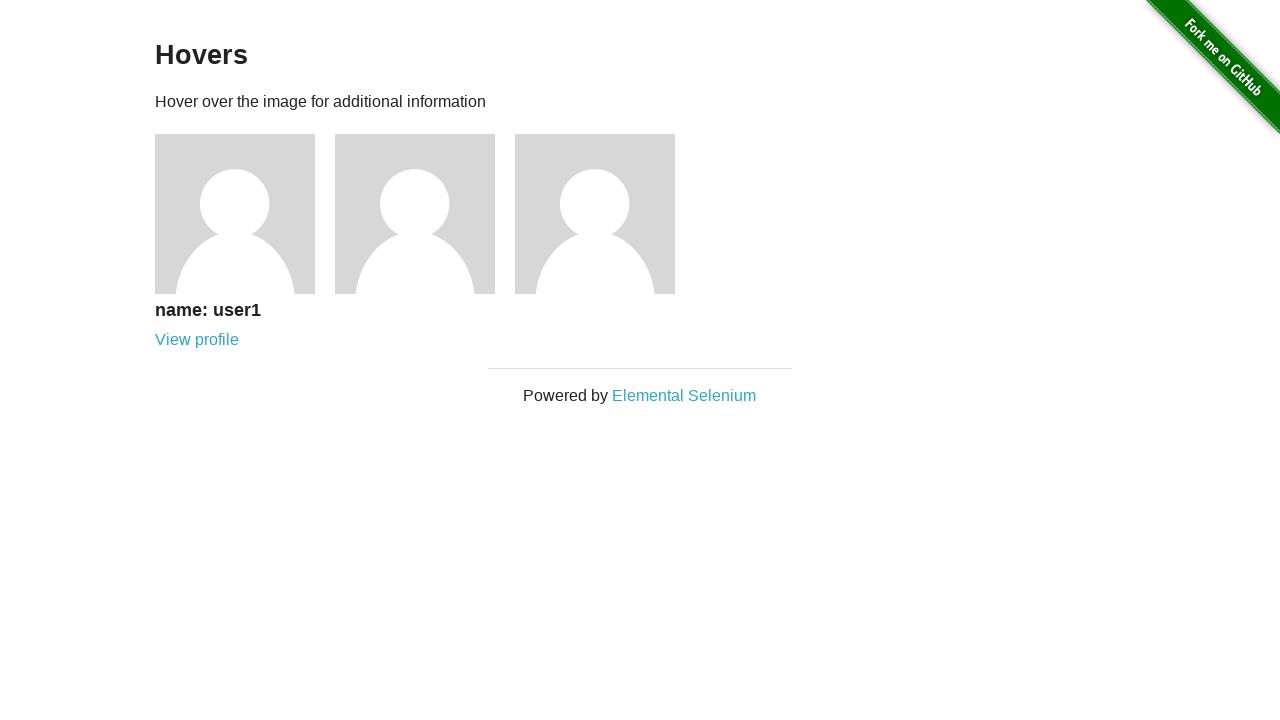